Tests that the name "Maxwell Hunter" appears in the page title of the index page

Starting URL: http://mhunterak.github.io/index.html

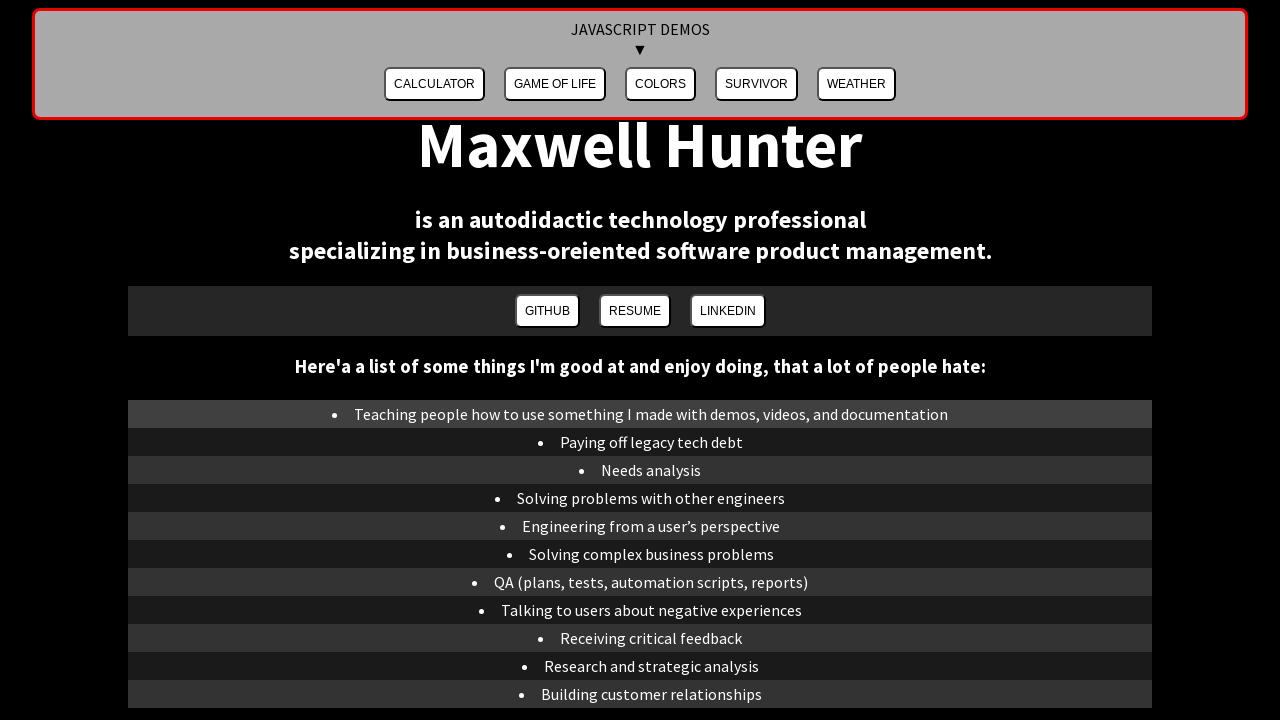

Navigated to index page at http://mhunterak.github.io/index.html
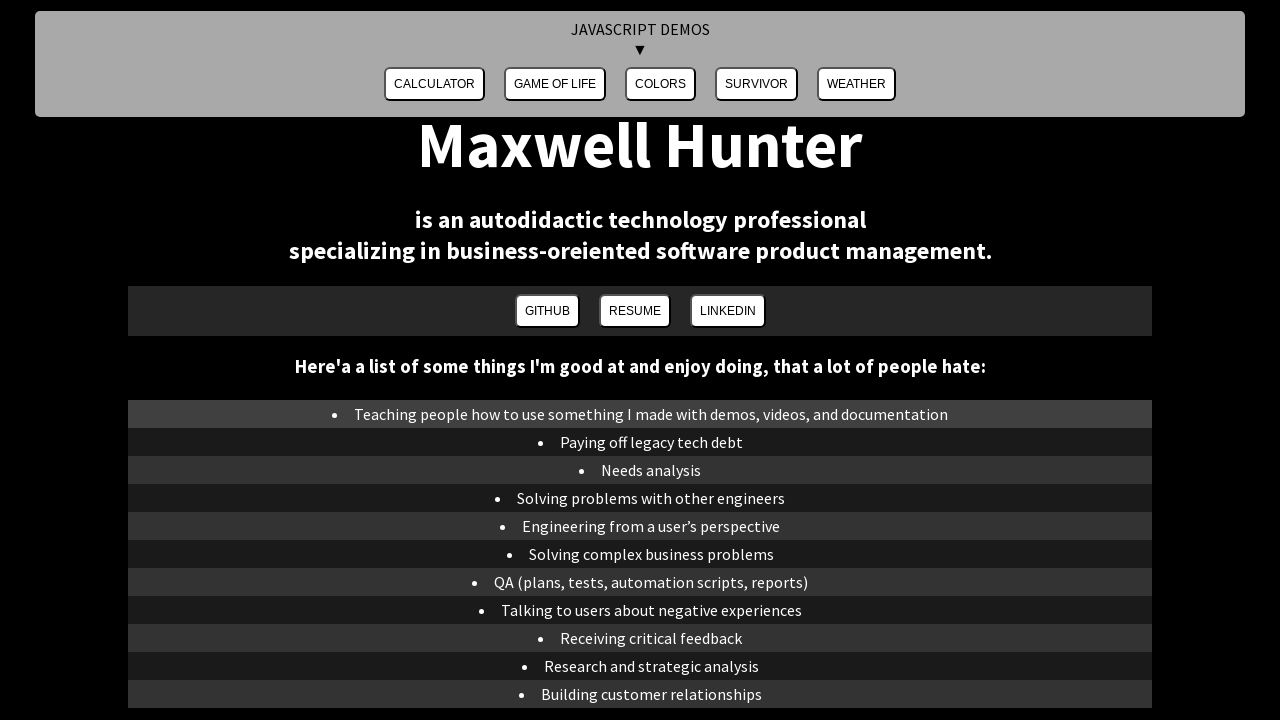

Verified that 'Maxwell Hunter' appears in the page title
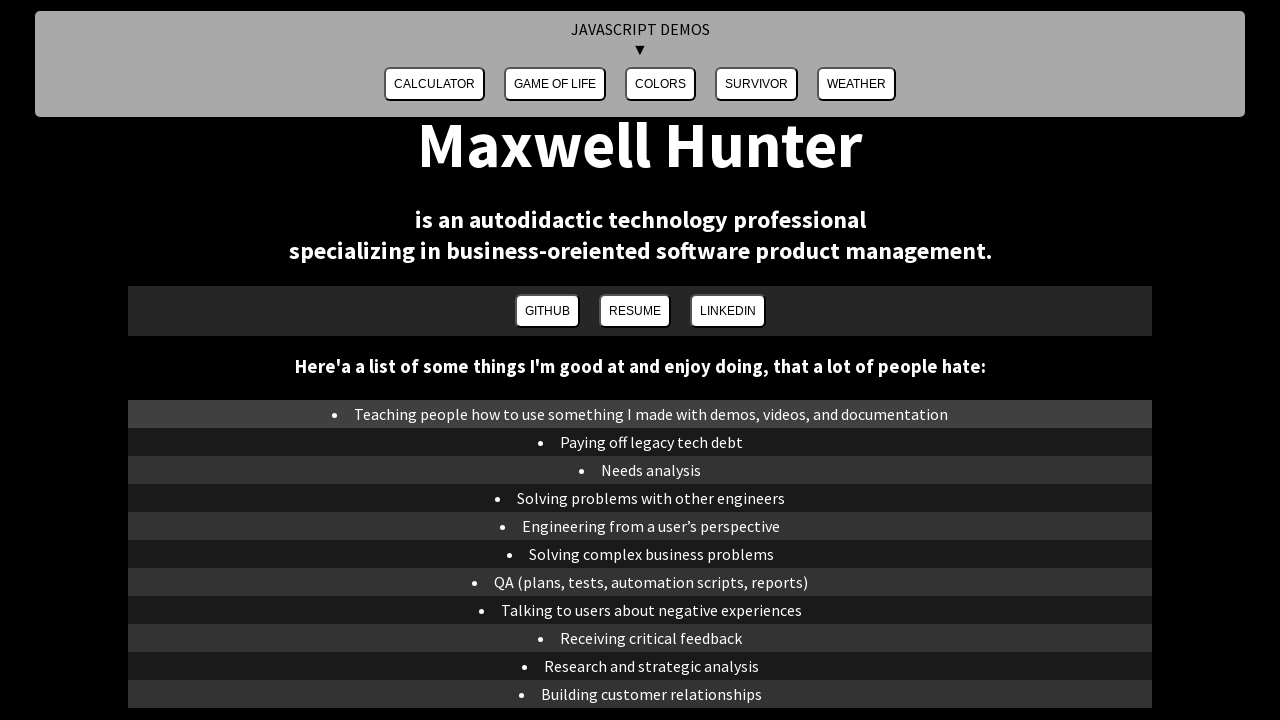

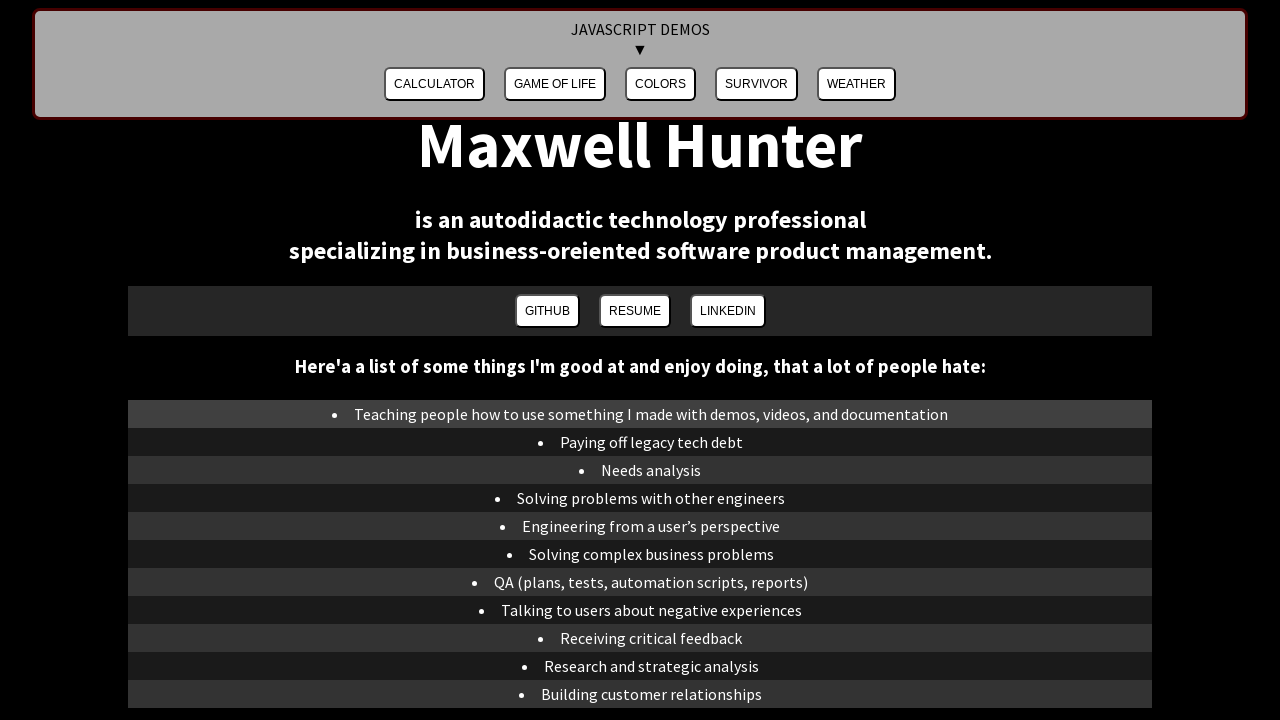